Tests form interaction on a blog page by entering text in a search field and clicking a radio button

Starting URL: https://omayo.blogspot.com/

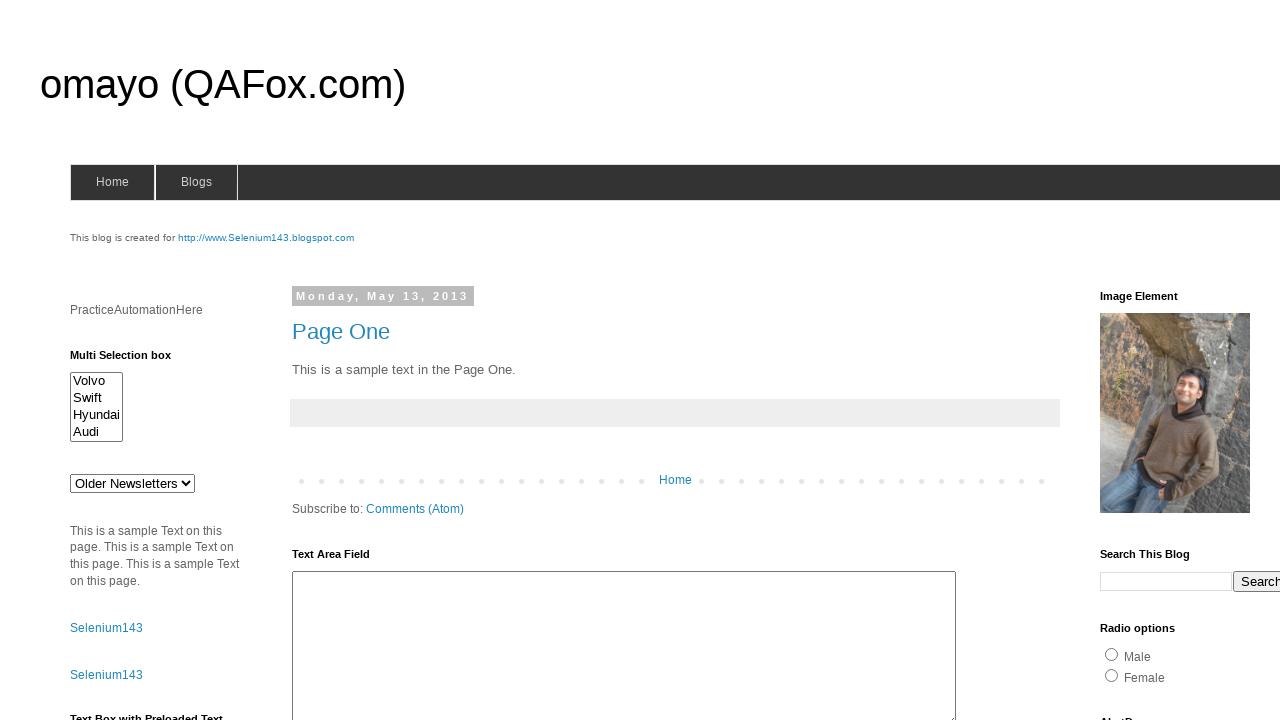

Filled search field with 'codemind' on //input[@name='q' and not(@id)]
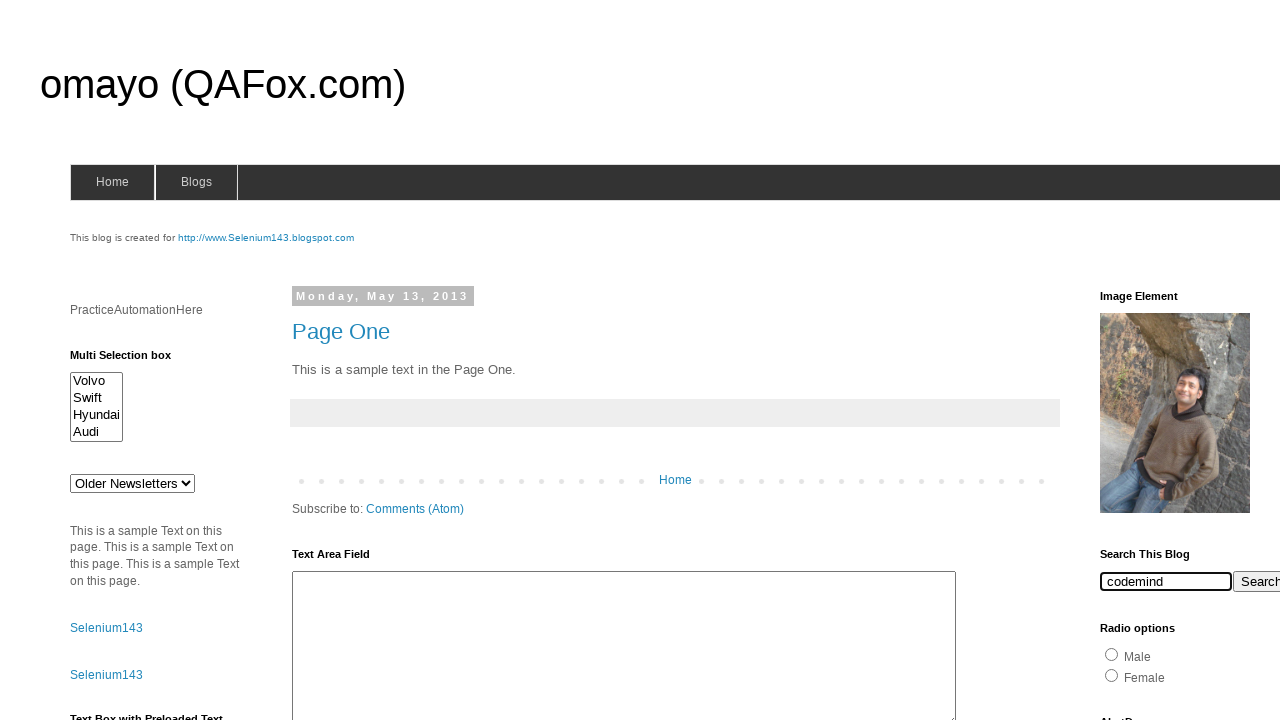

Clicked radio button with id='radio2' at (1112, 675) on xpath=//input[@id='radio2']
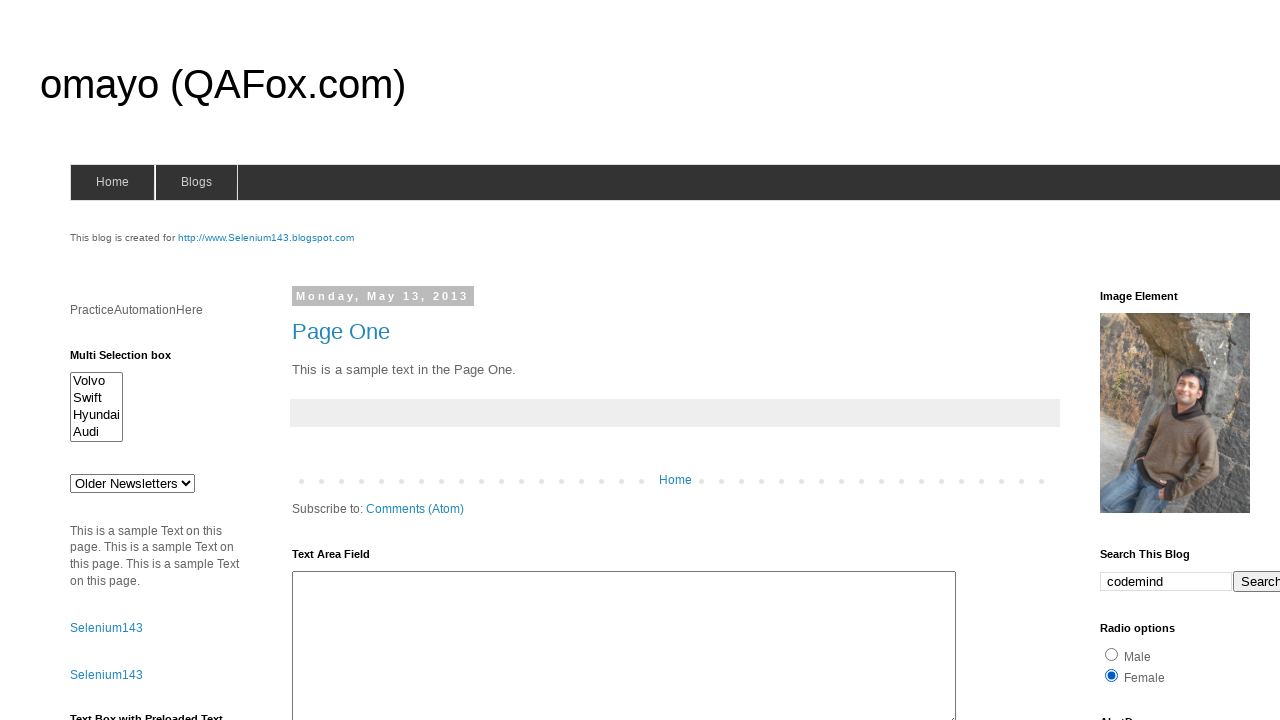

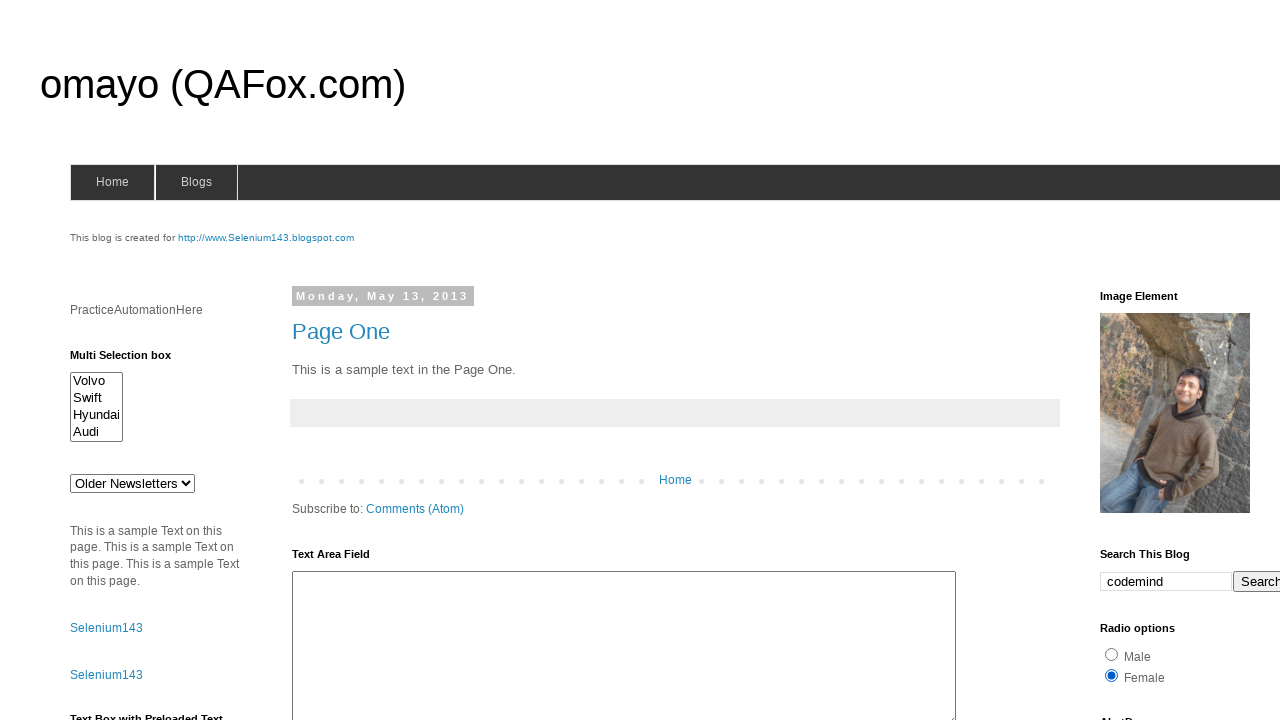